Tests autocomplete functionality by typing "ind" and navigating through suggestions with arrow keys to select "India"

Starting URL: https://rahulshettyacademy.com/AutomationPractice/

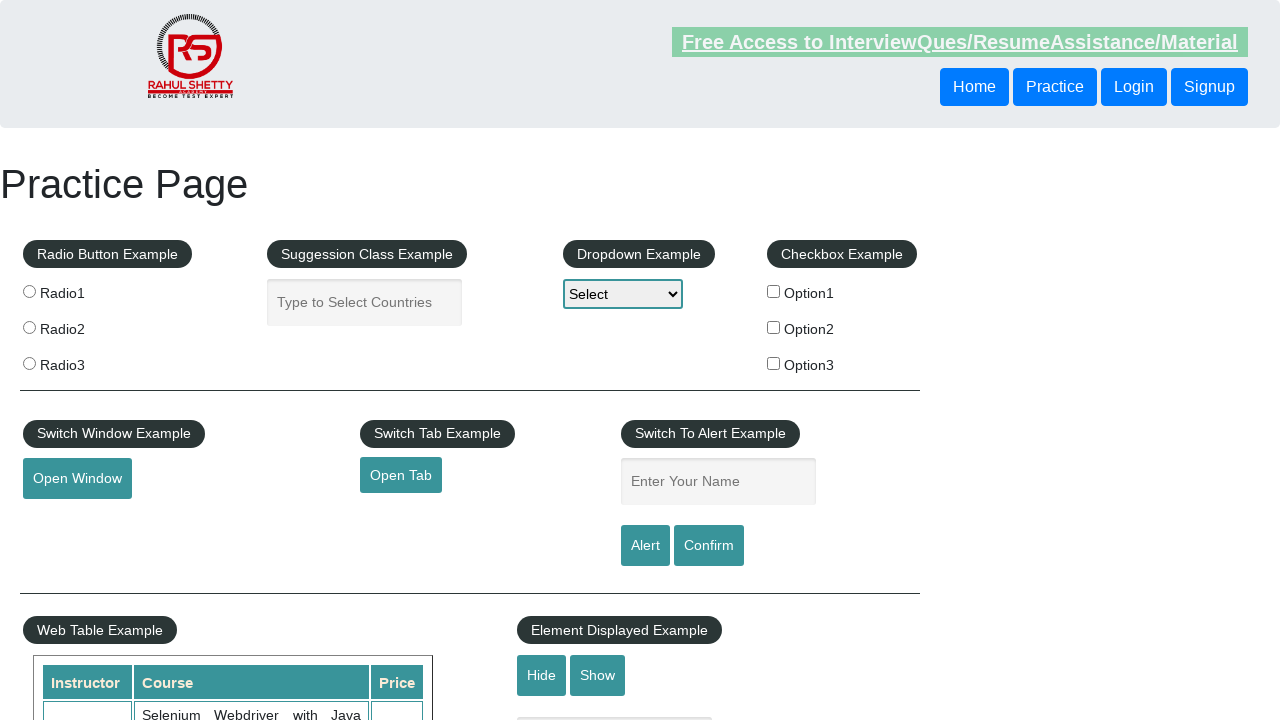

Typed 'ind' in autocomplete field on #autocomplete
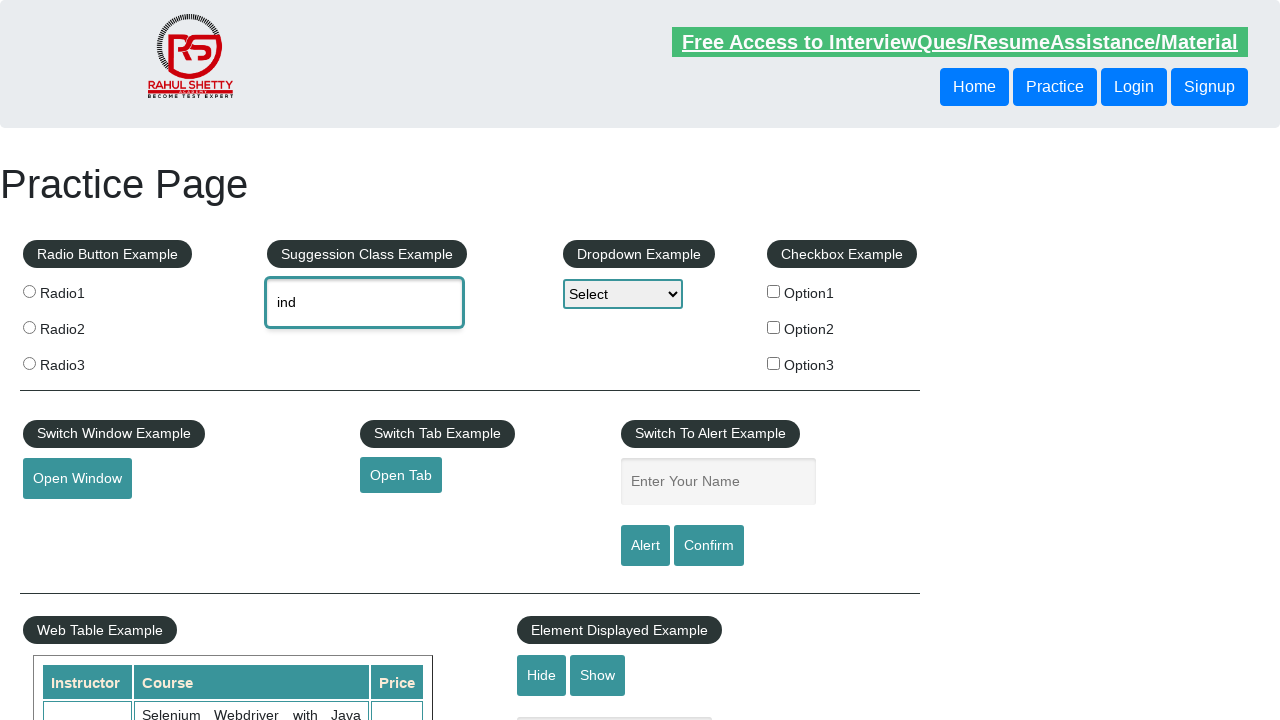

Waited 4 seconds for autocomplete suggestions to appear
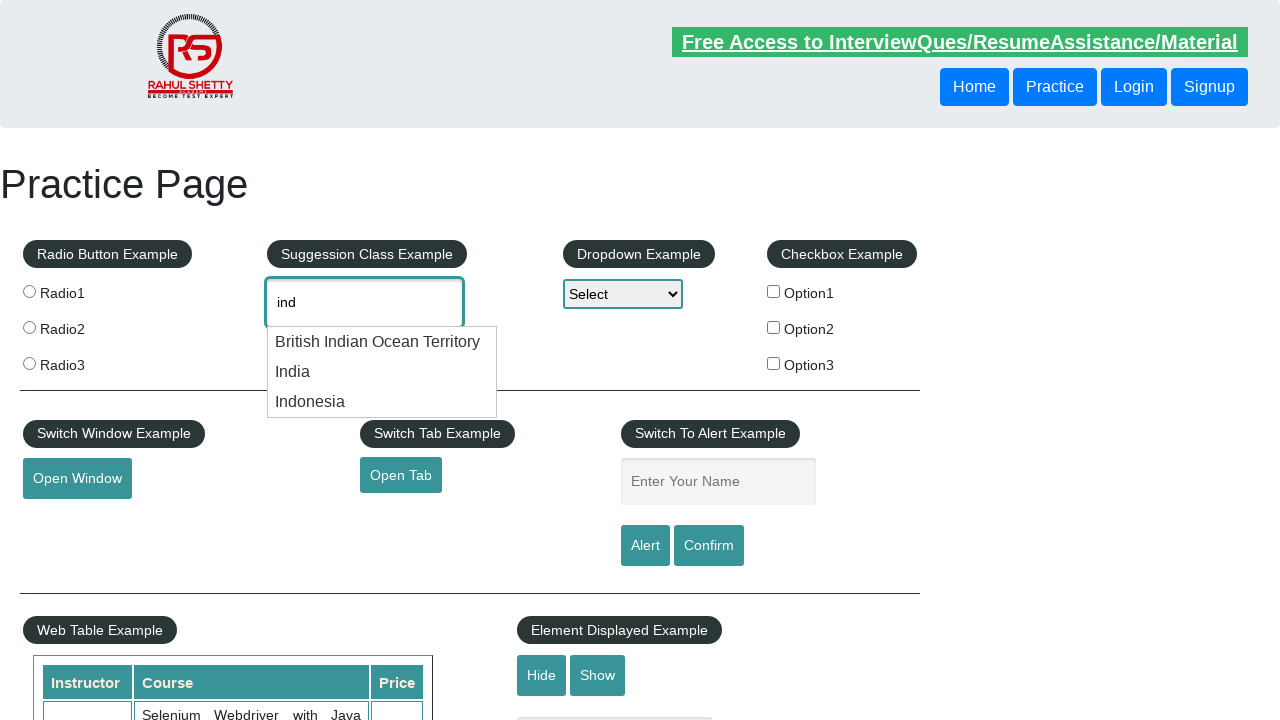

Retrieved current autocomplete value: 'ind'
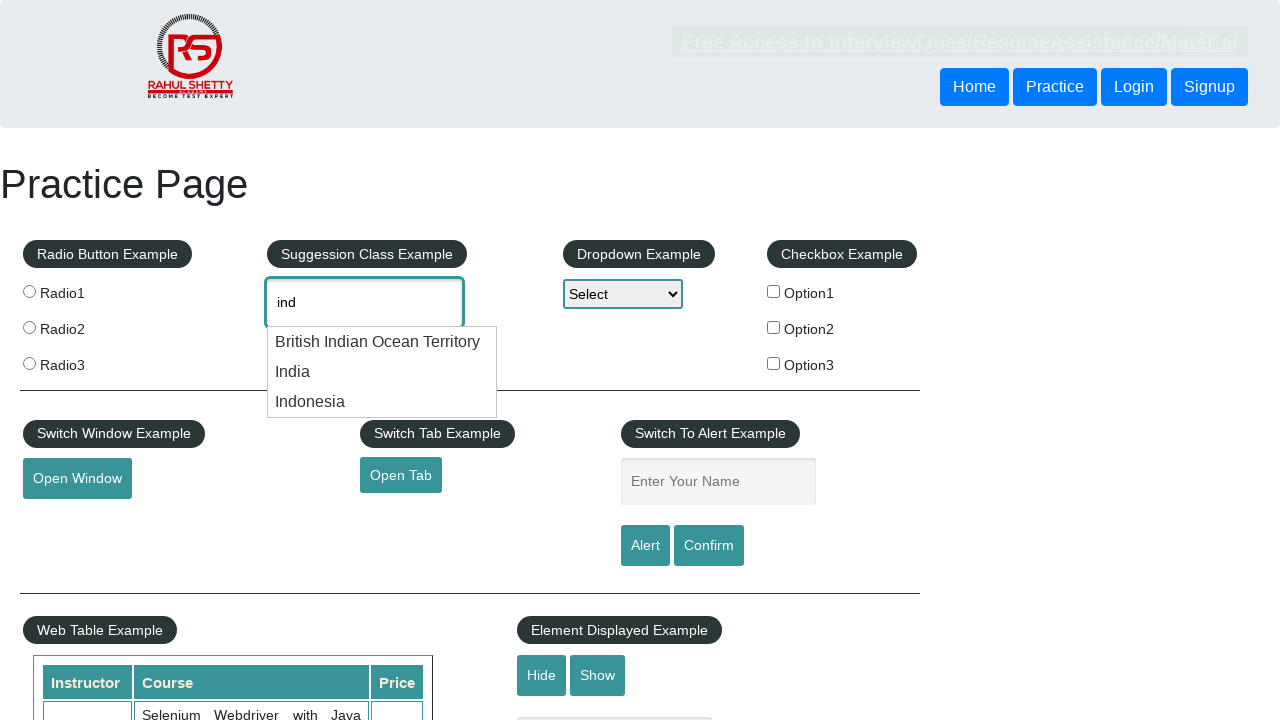

Pressed ArrowDown to navigate to next suggestion on #autocomplete
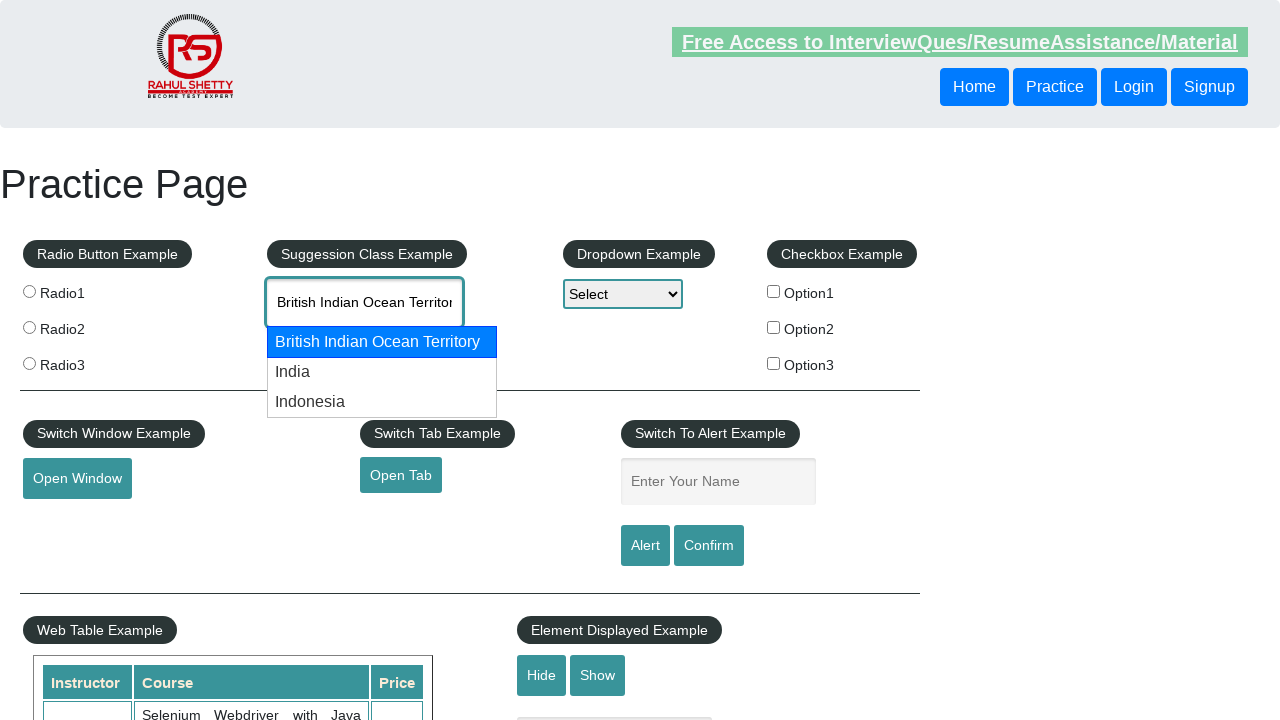

Retrieved current autocomplete value: 'British Indian Ocean Territory'
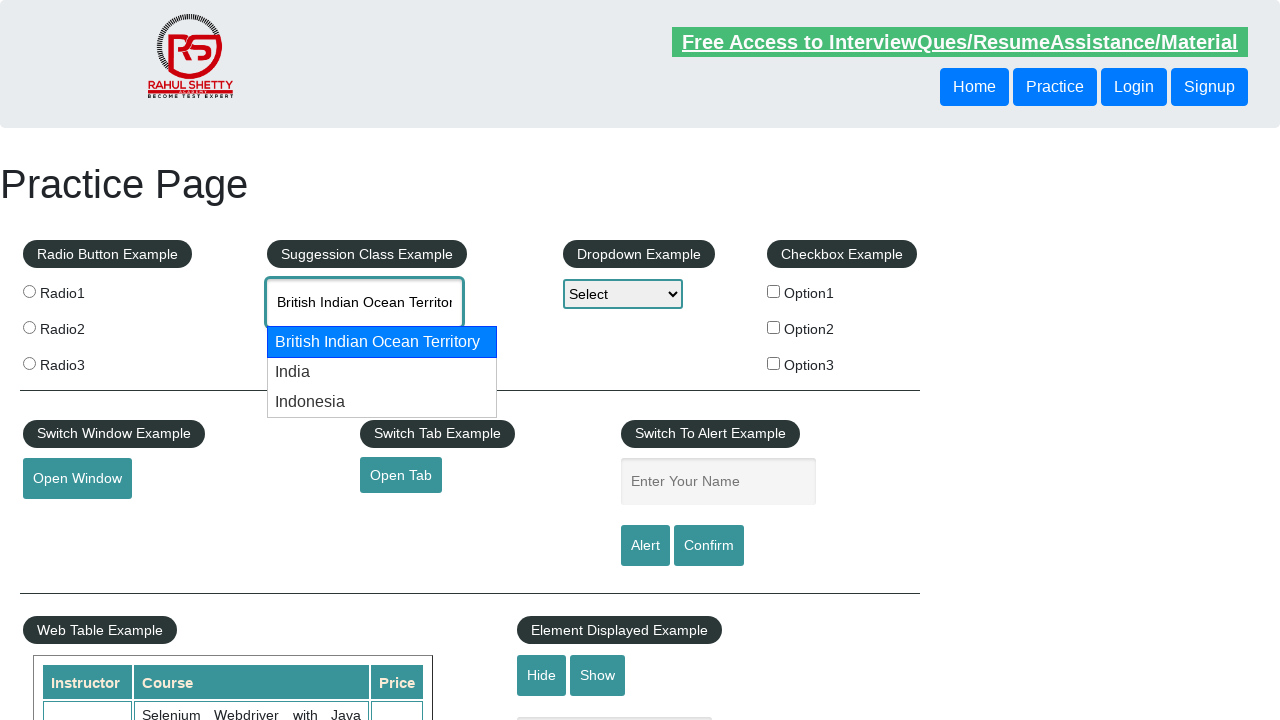

Pressed ArrowDown to navigate to next suggestion on #autocomplete
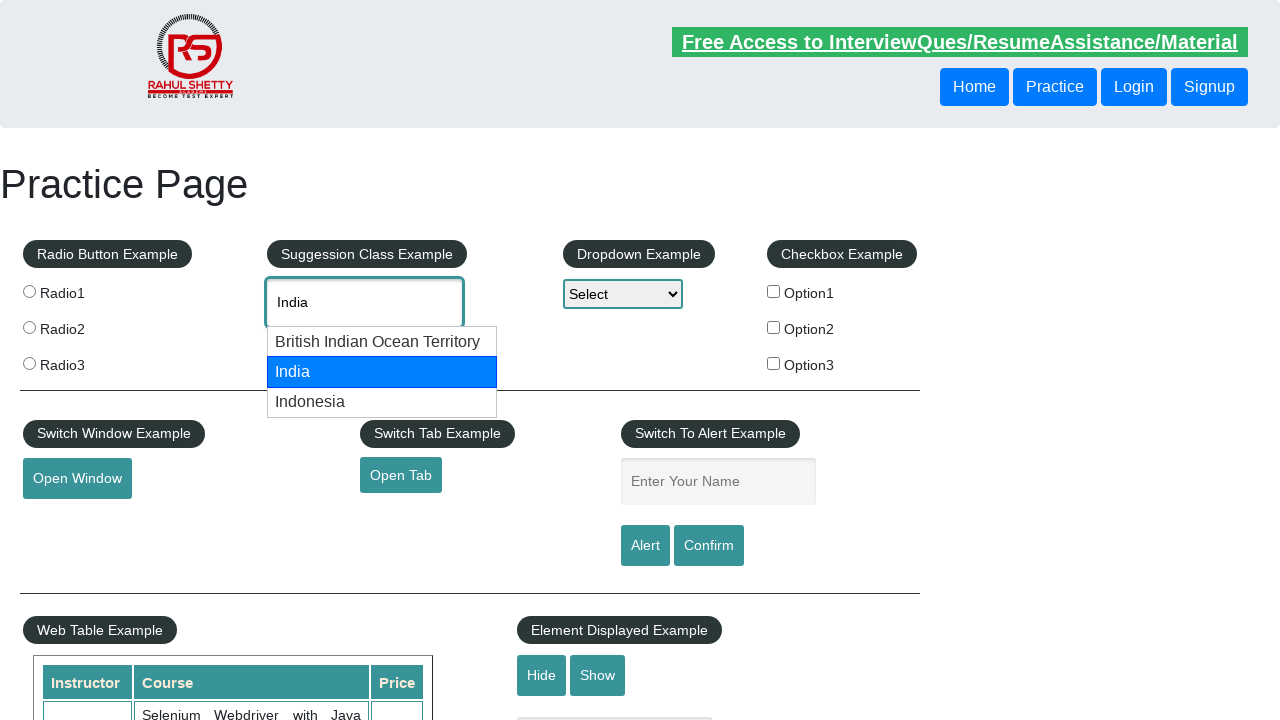

Retrieved current autocomplete value: 'India'
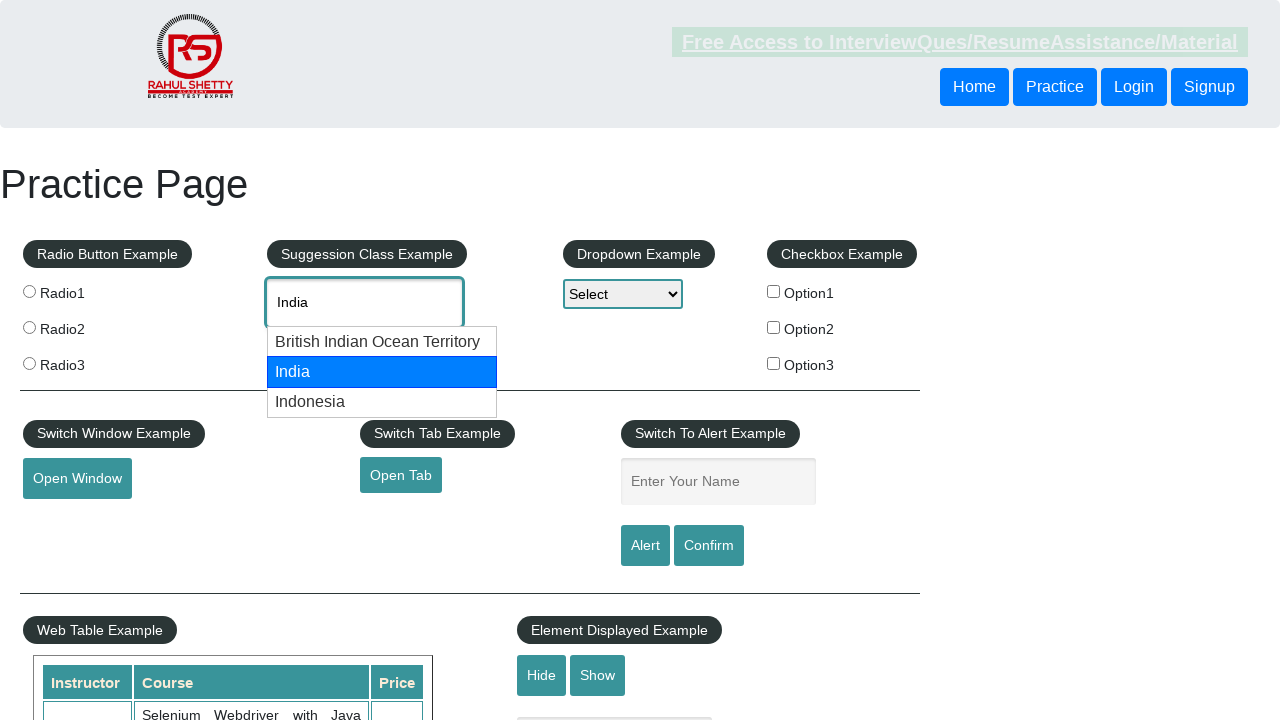

Retrieved final autocomplete value: 'India'
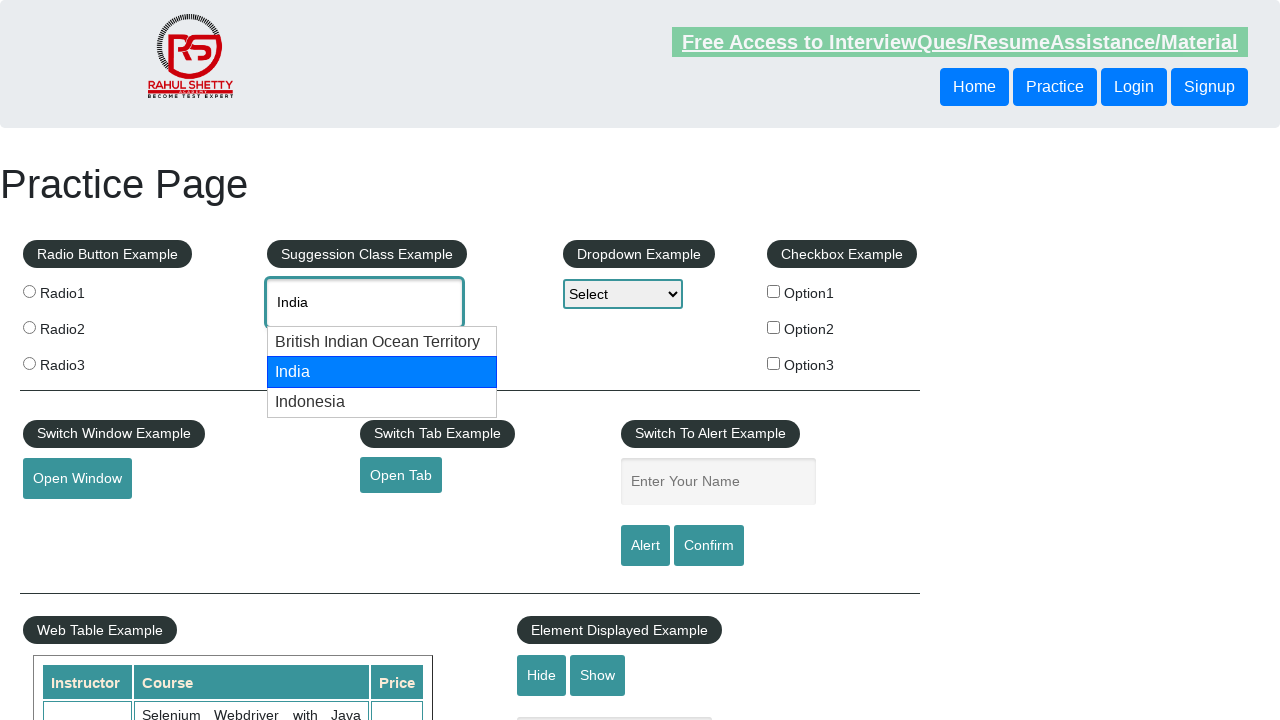

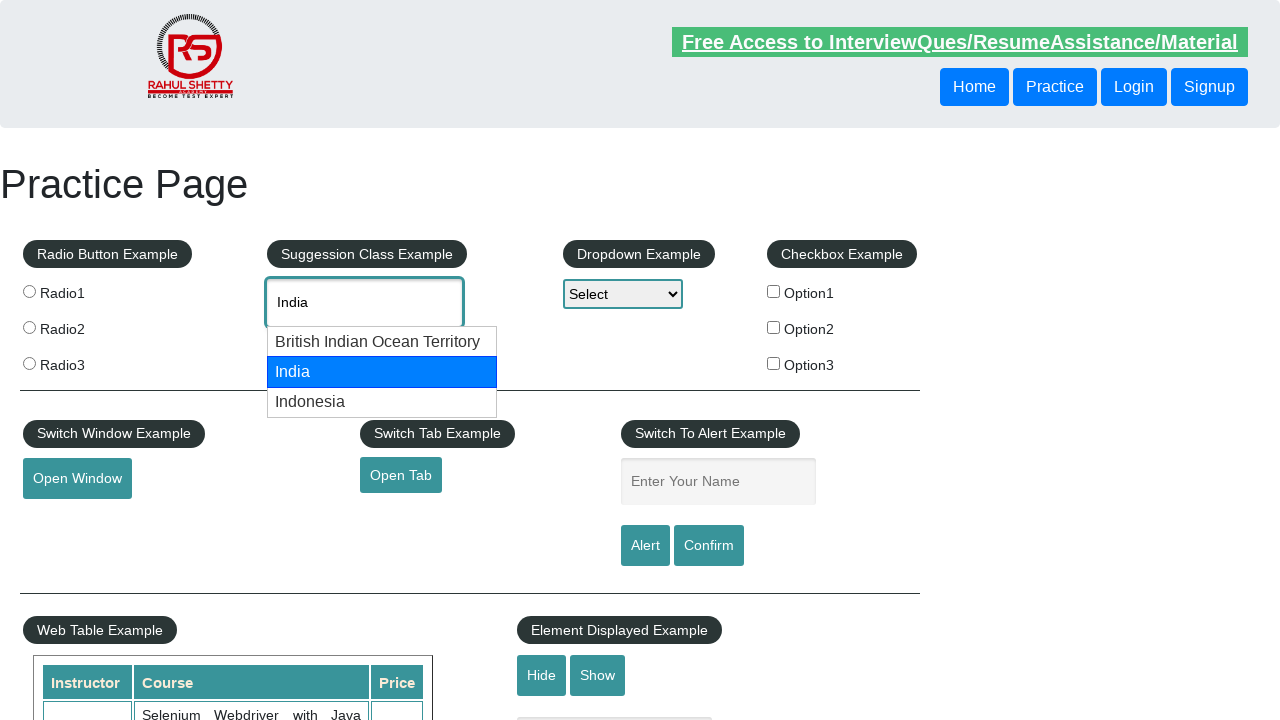